Navigates to a practice form page and waits for the upload picture element to be visible

Starting URL: https://demoqa.com/automation-practice-form

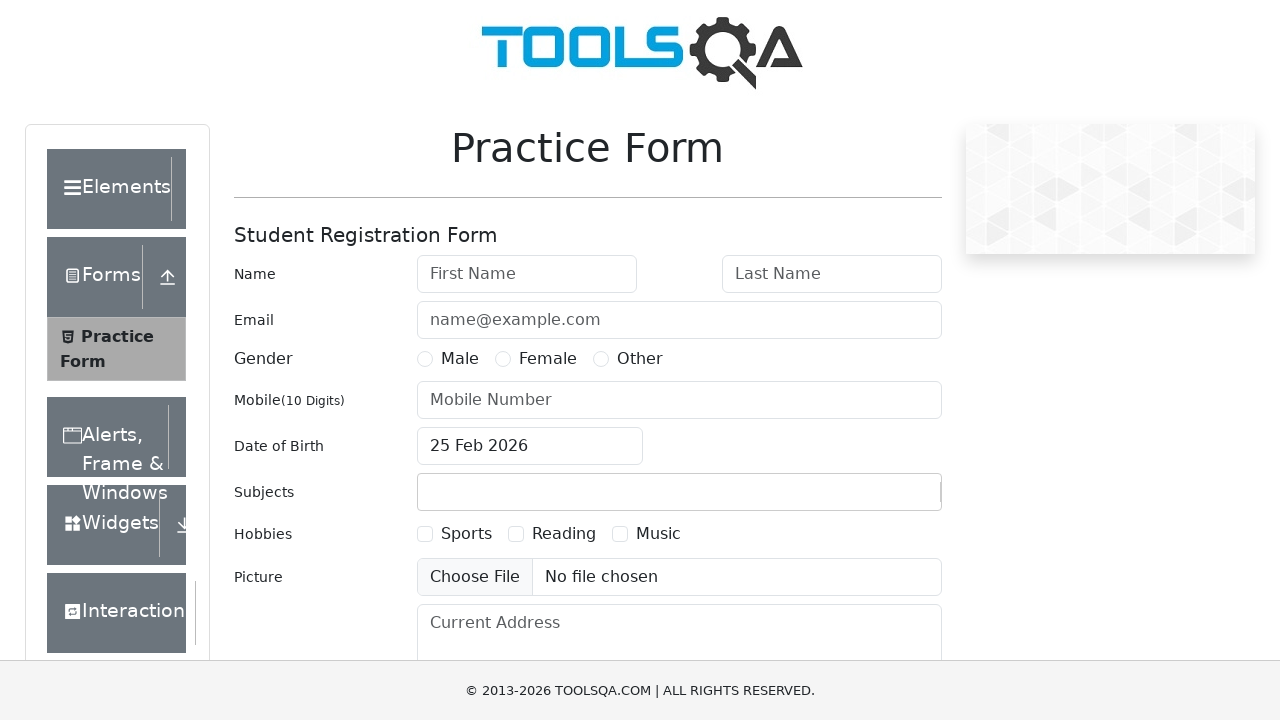

Navigated to automation practice form page
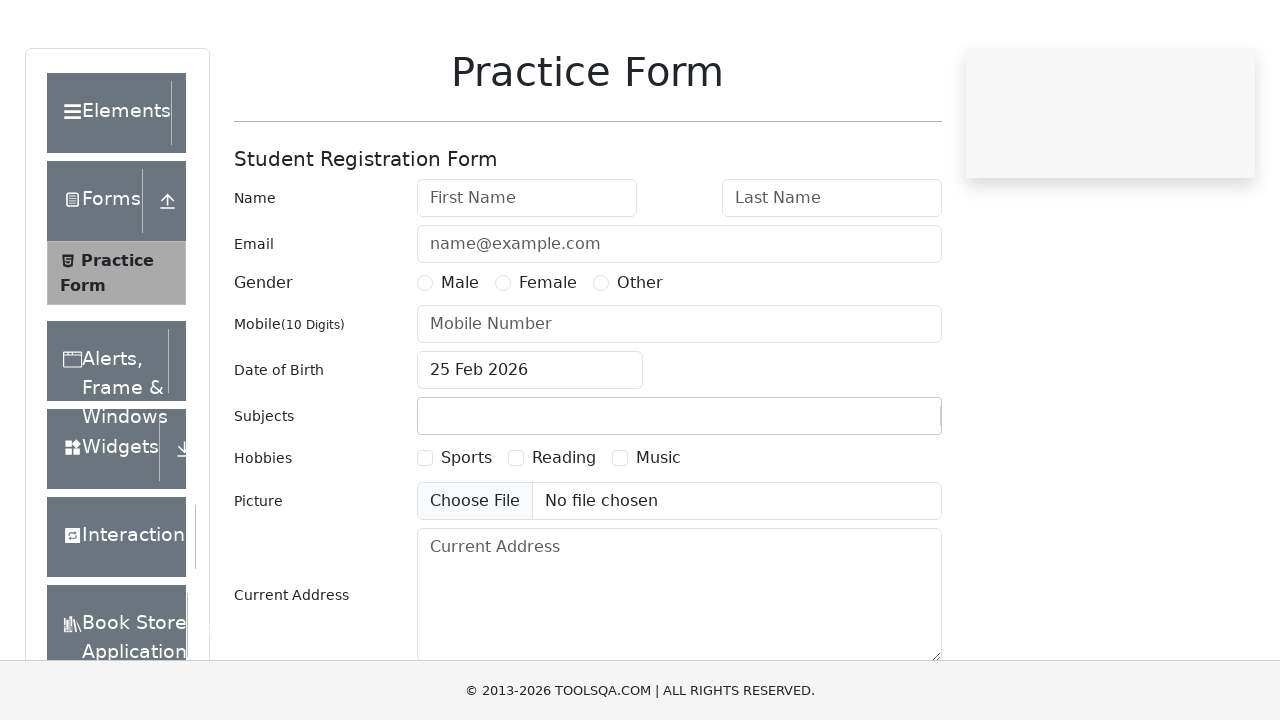

Waited for upload picture element to be visible
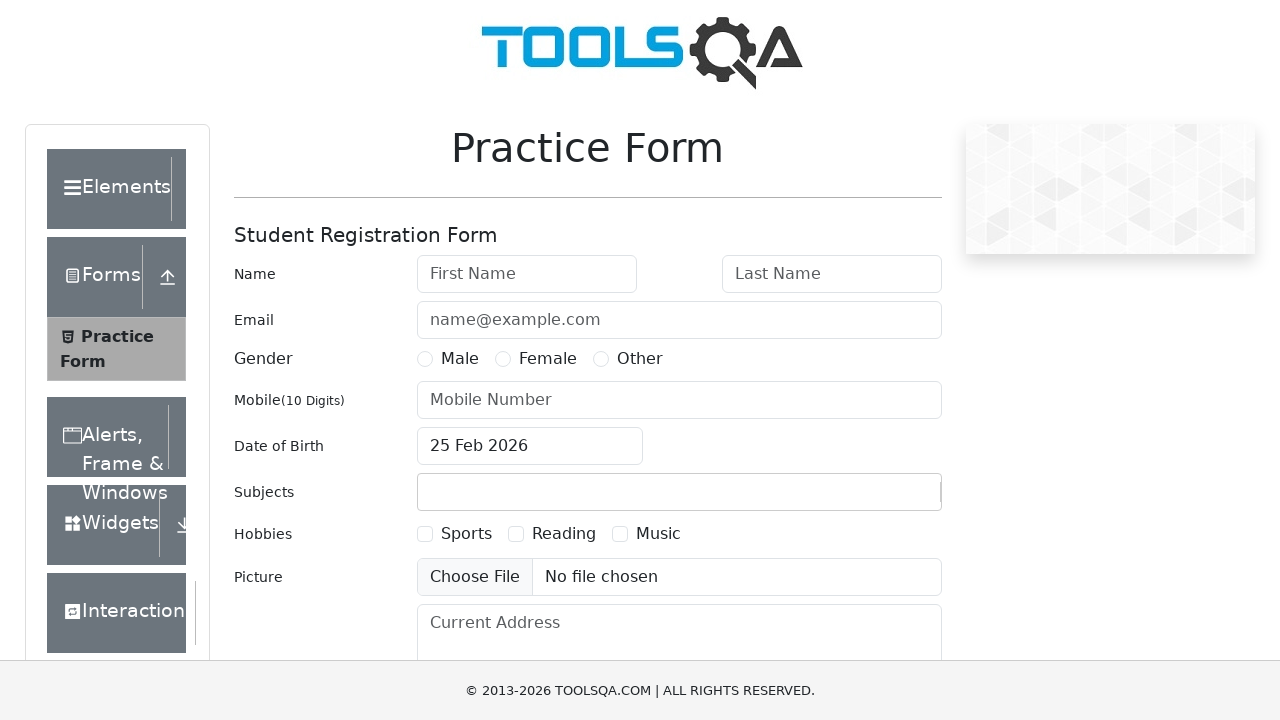

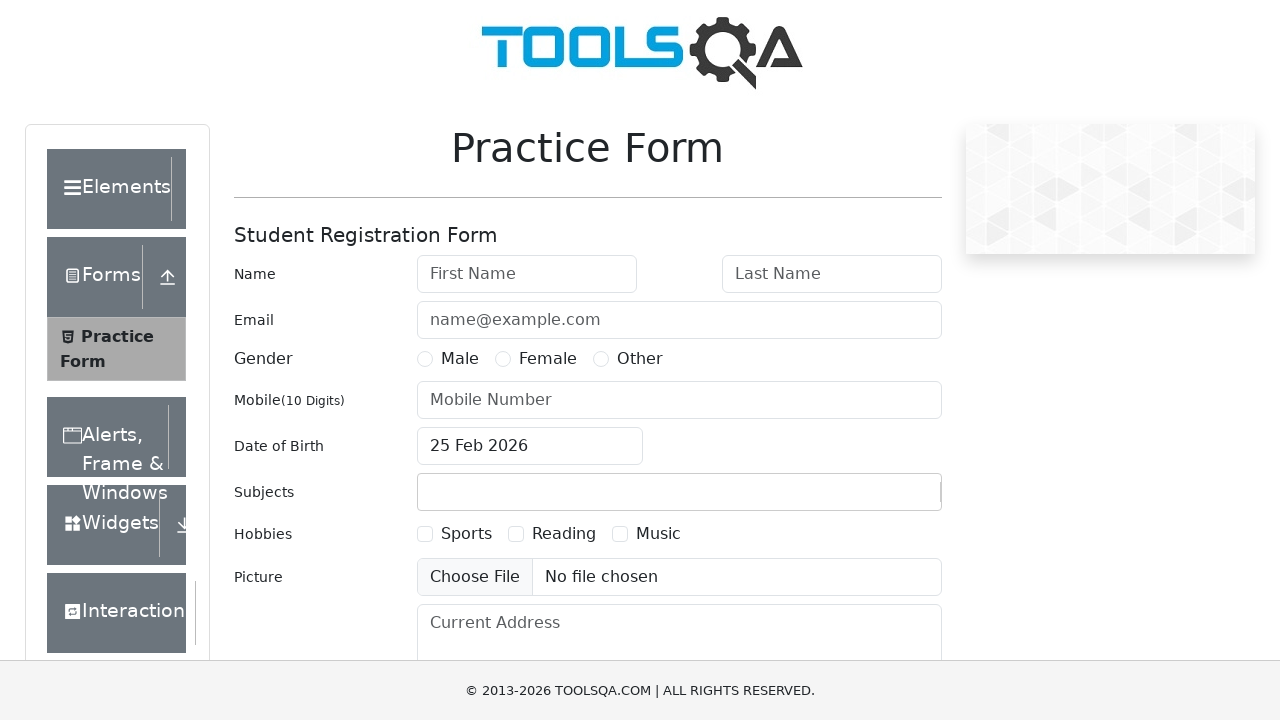